Tests jQuery UI autocomplete functionality by typing "Apple" and selecting "AppleScript" from the dropdown suggestions

Starting URL: https://jqueryui.com/autocomplete/

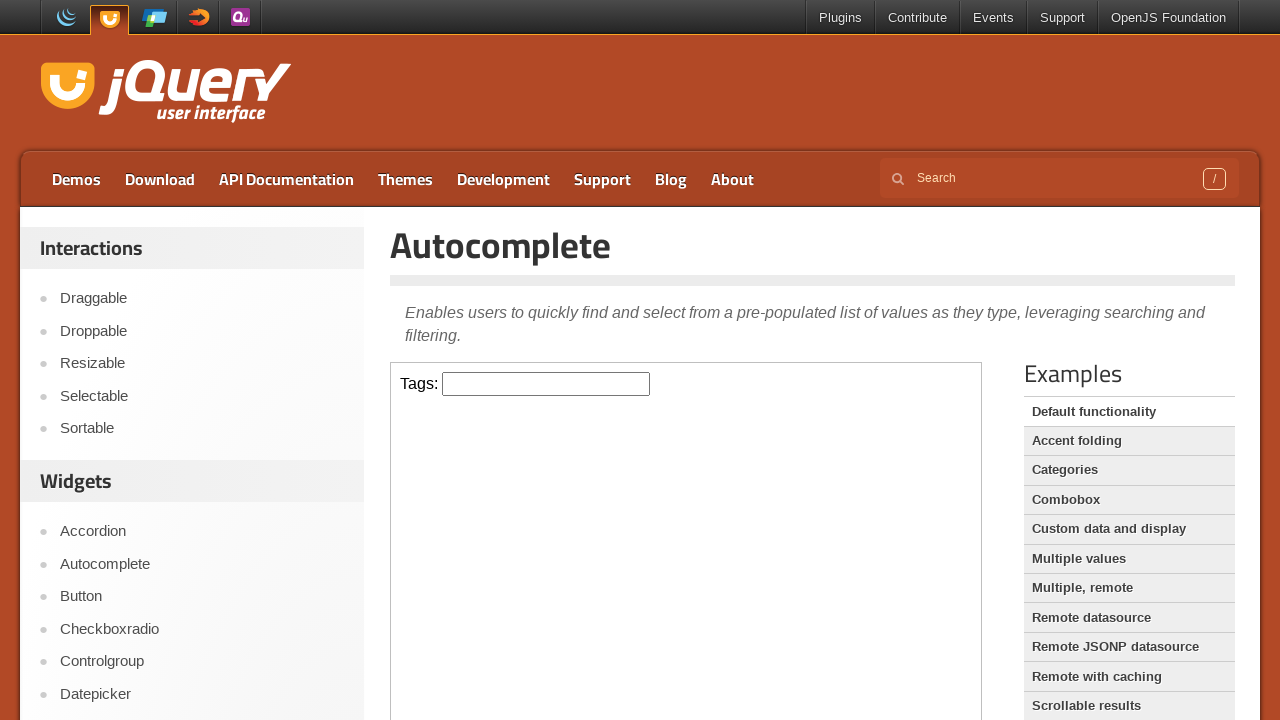

Located the iframe containing the autocomplete demo
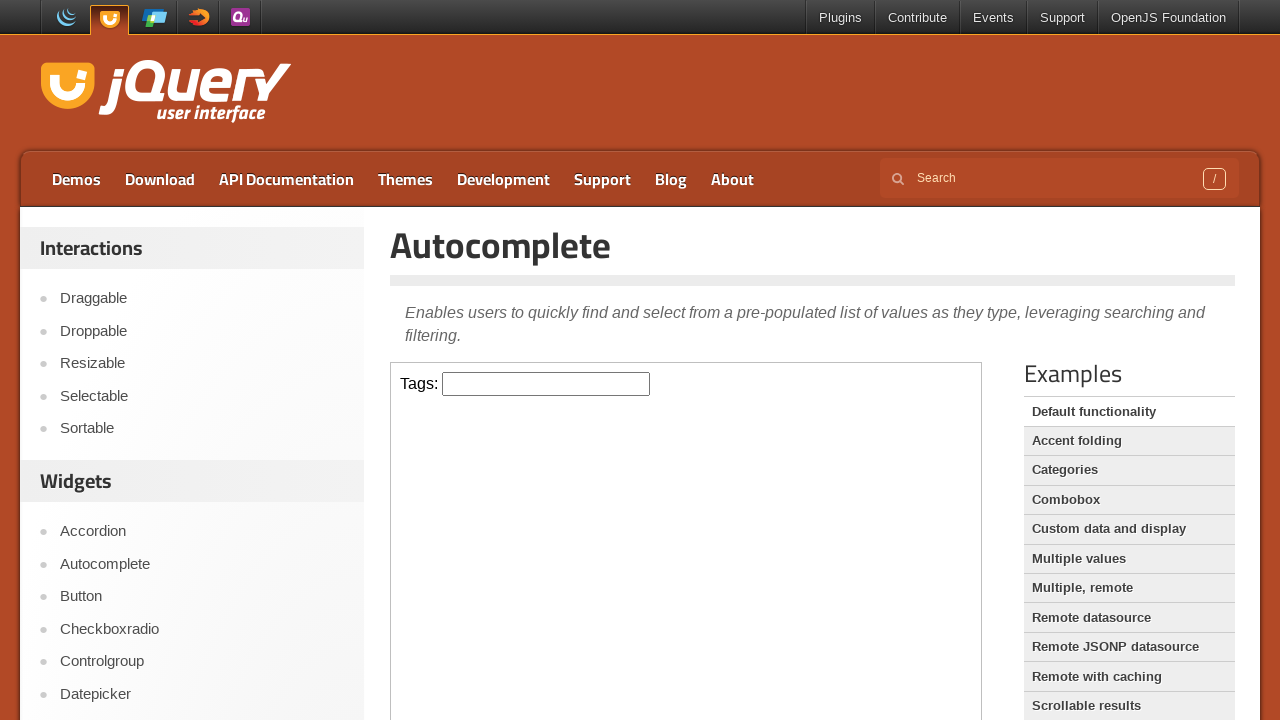

Typed 'Apple' in the autocomplete input field on iframe >> nth=0 >> internal:control=enter-frame >> #tags
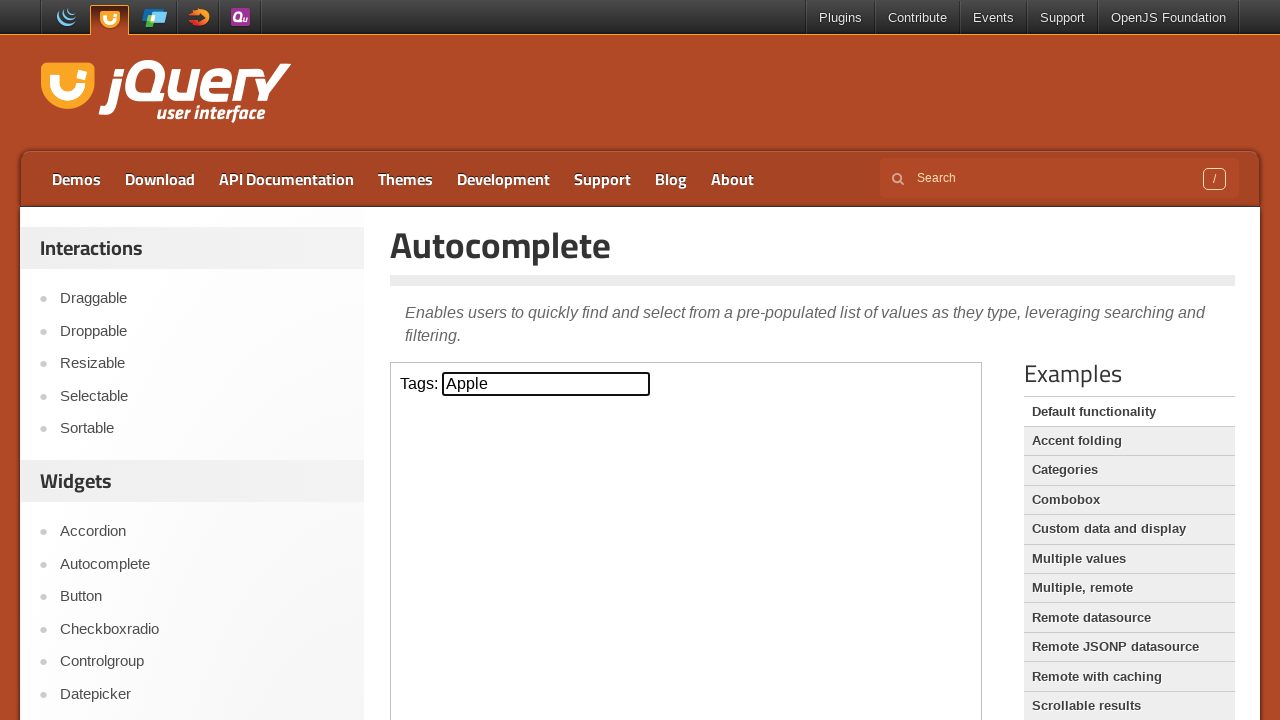

Clicked on 'AppleScript' option from the dropdown suggestions at (546, 409) on iframe >> nth=0 >> internal:control=enter-frame >> xpath=//ul[@id='ui-id-1']//di
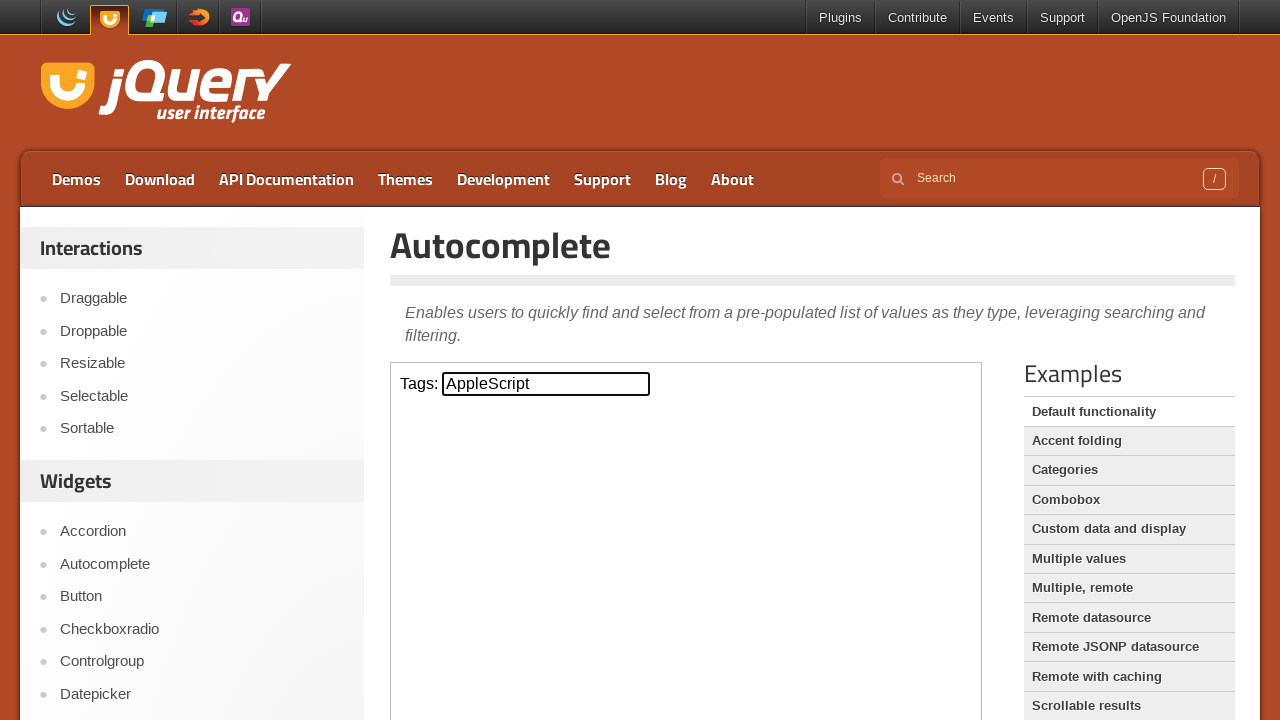

Retrieved the input value to verify selection
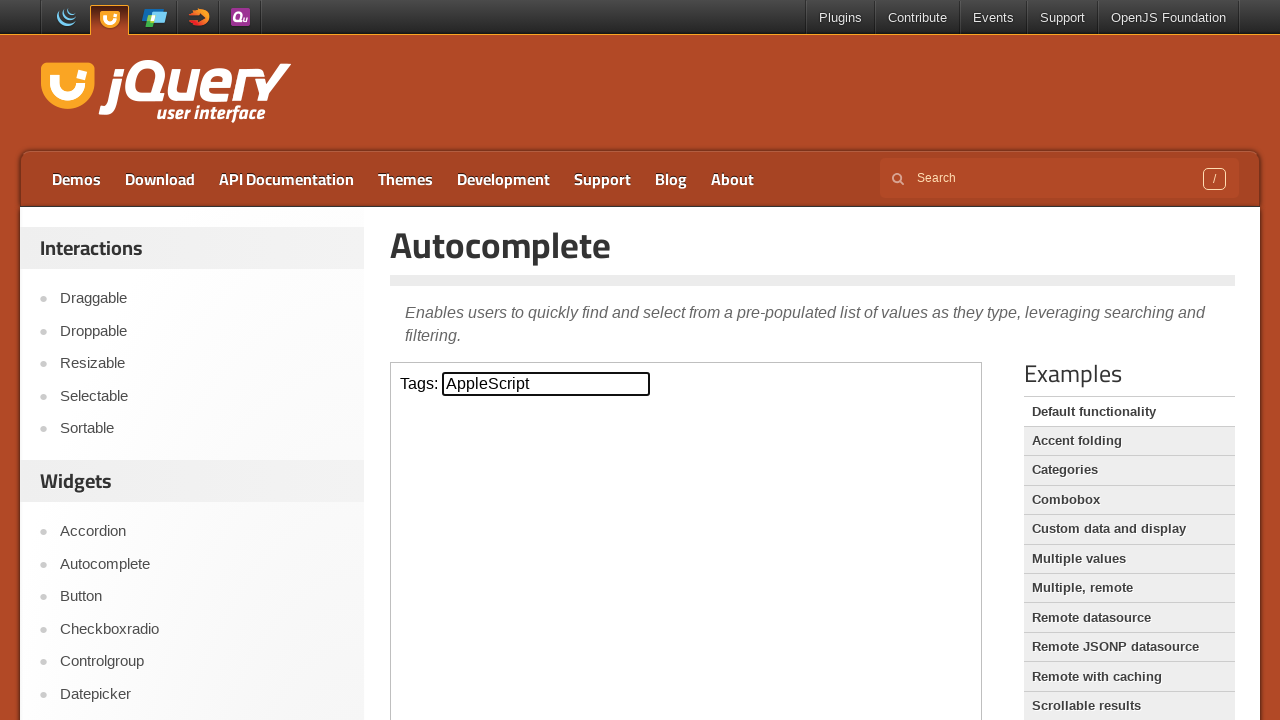

Verified that 'AppleScript' was successfully selected in the autocomplete field
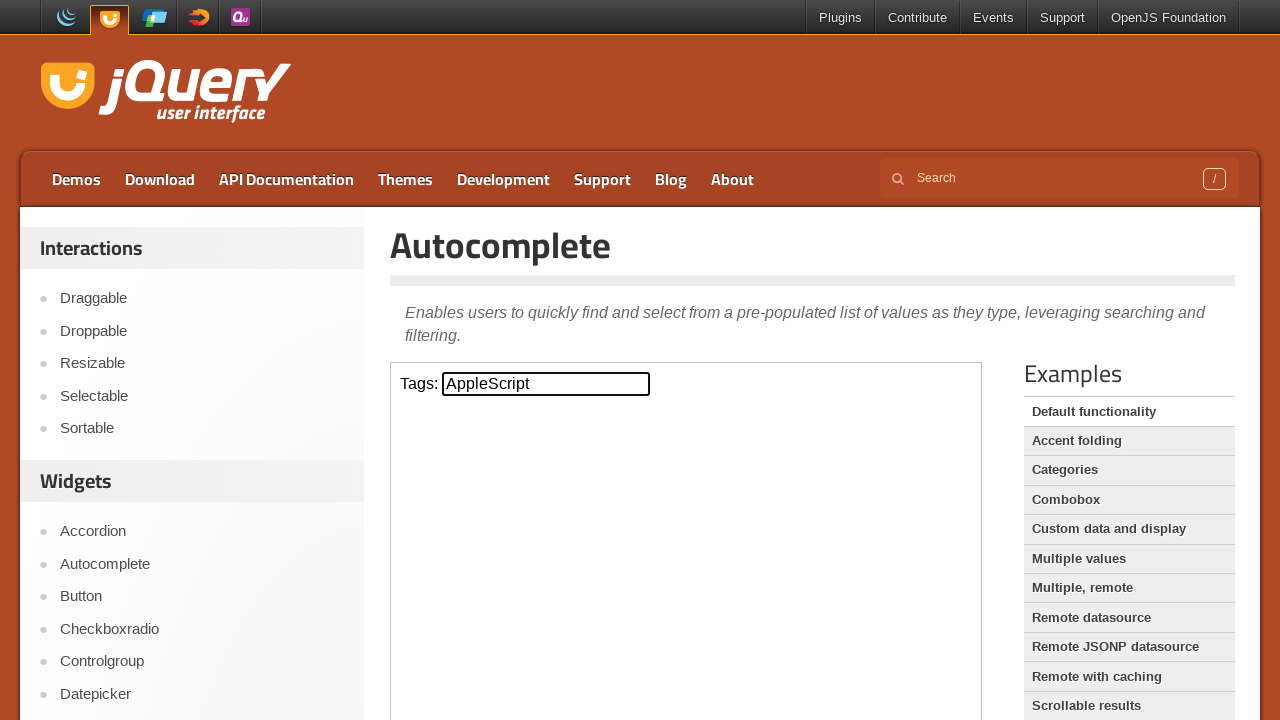

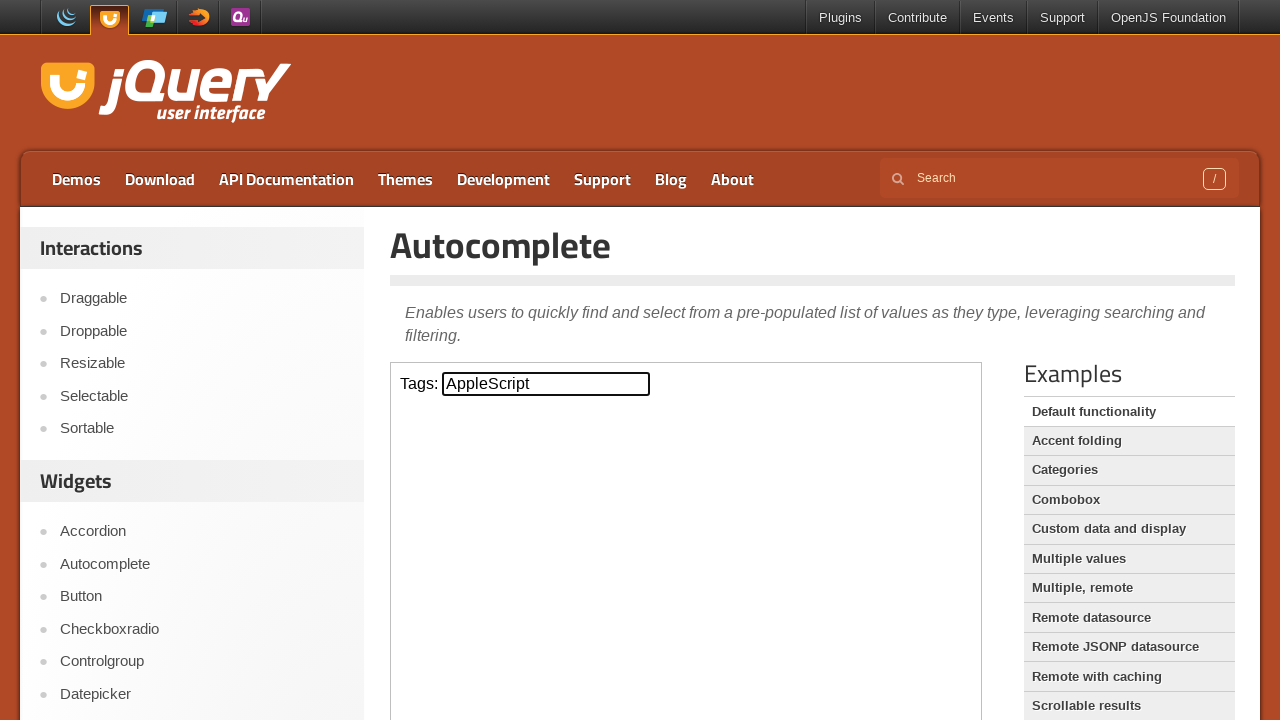